Tests the disappearing elements page by refreshing until a Gallery menu button appears, verifying it exists, then refreshing until it disappears, and verifying it no longer exists.

Starting URL: https://the-internet.herokuapp.com/disappearing_elements

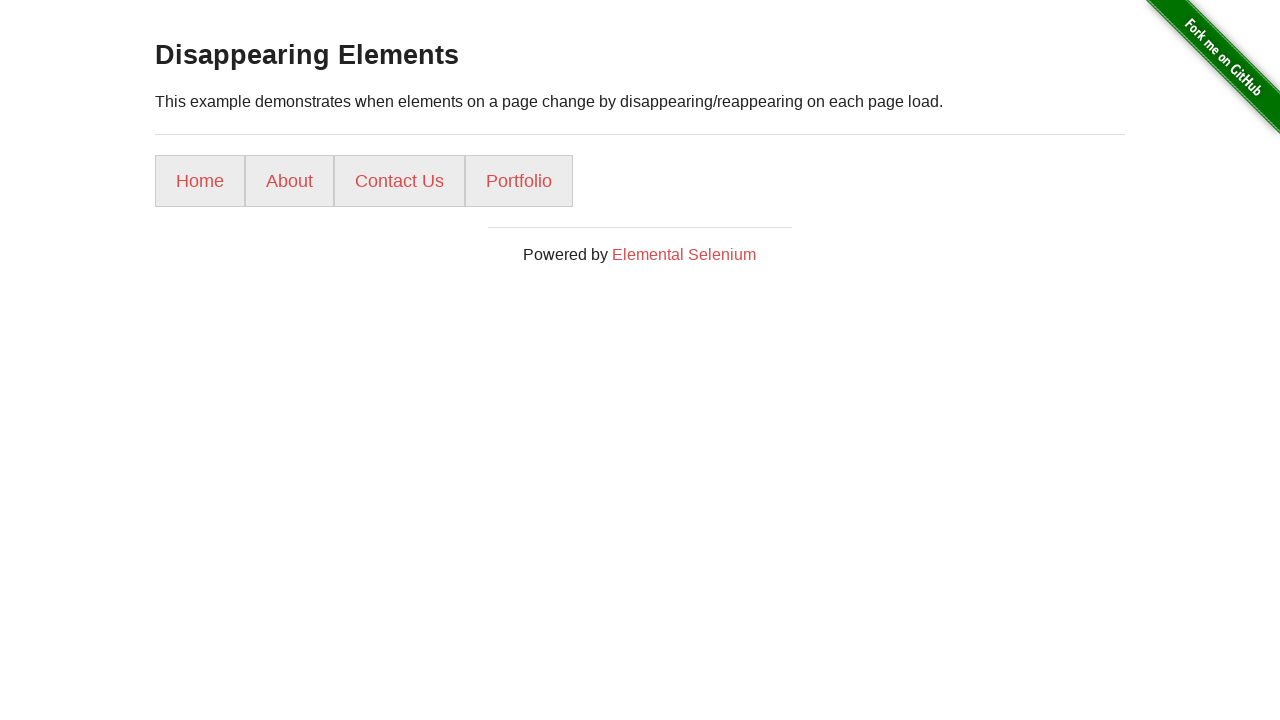

Waited for initial menu buttons to load
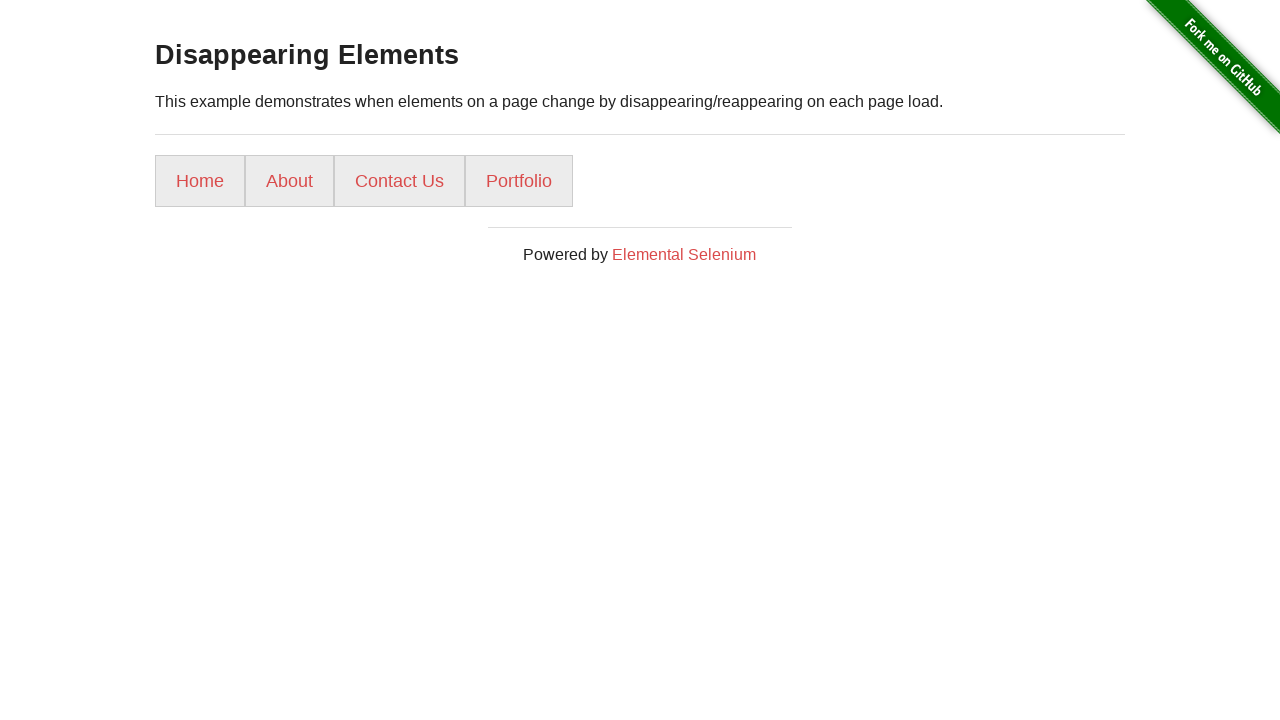

Retrieved initial menu button count: 4
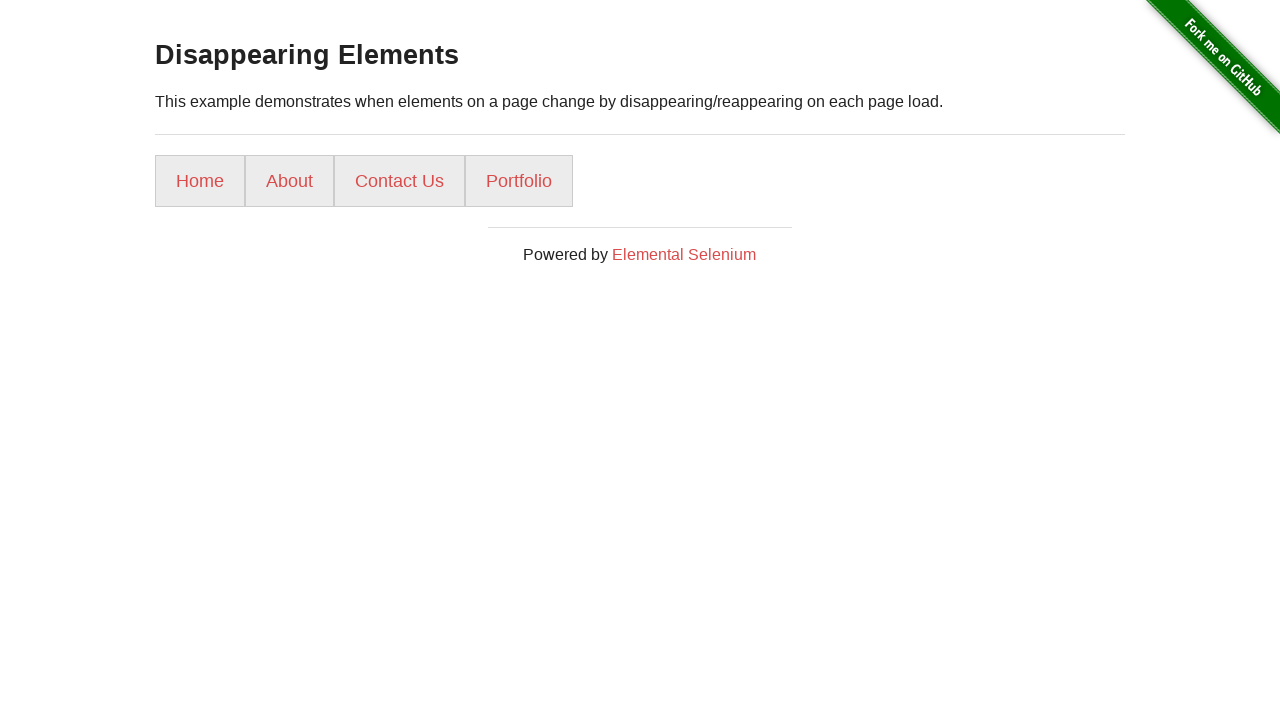

Verified initial menu buttons are present
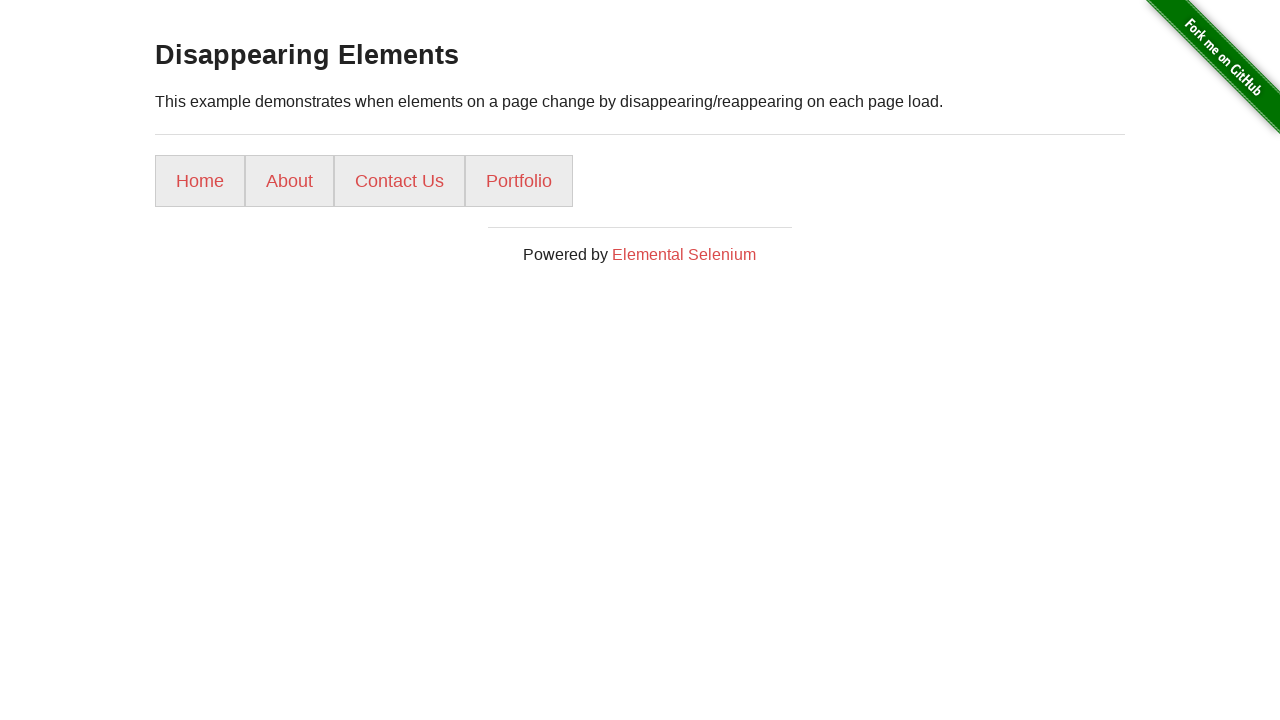

Reloaded page to find Gallery button (attempt 1)
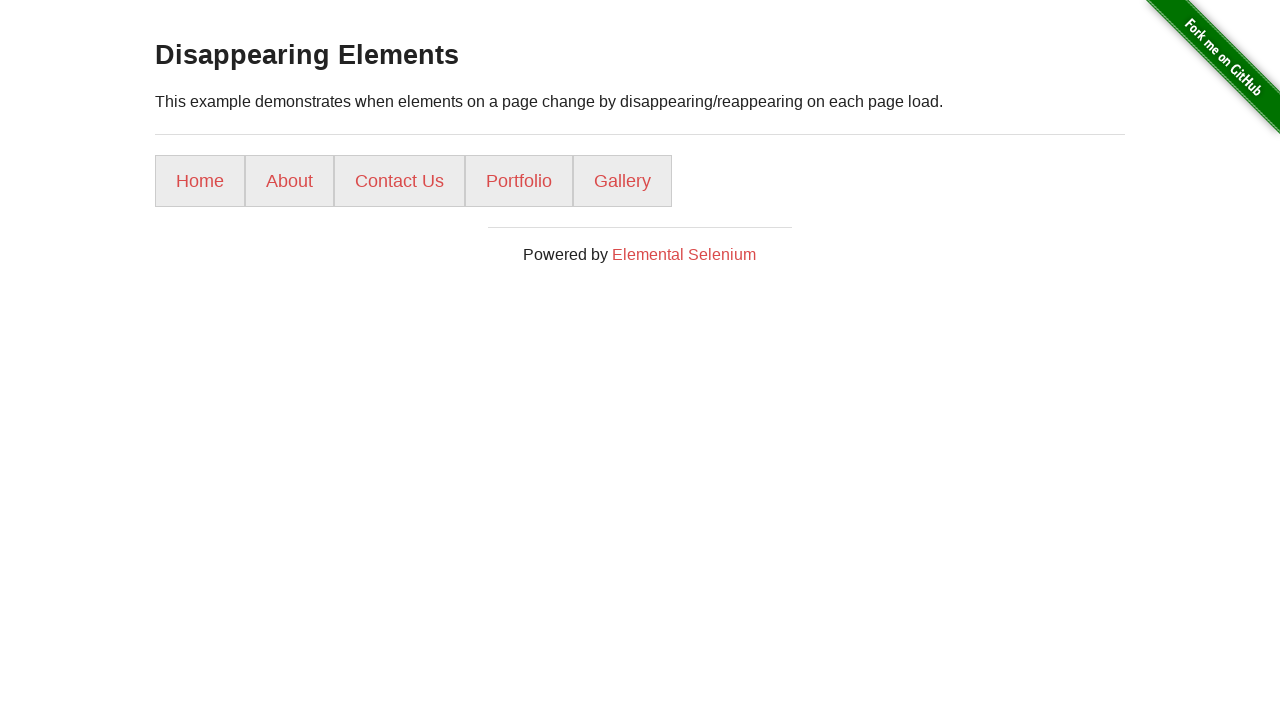

Waited for menu buttons to load after reload
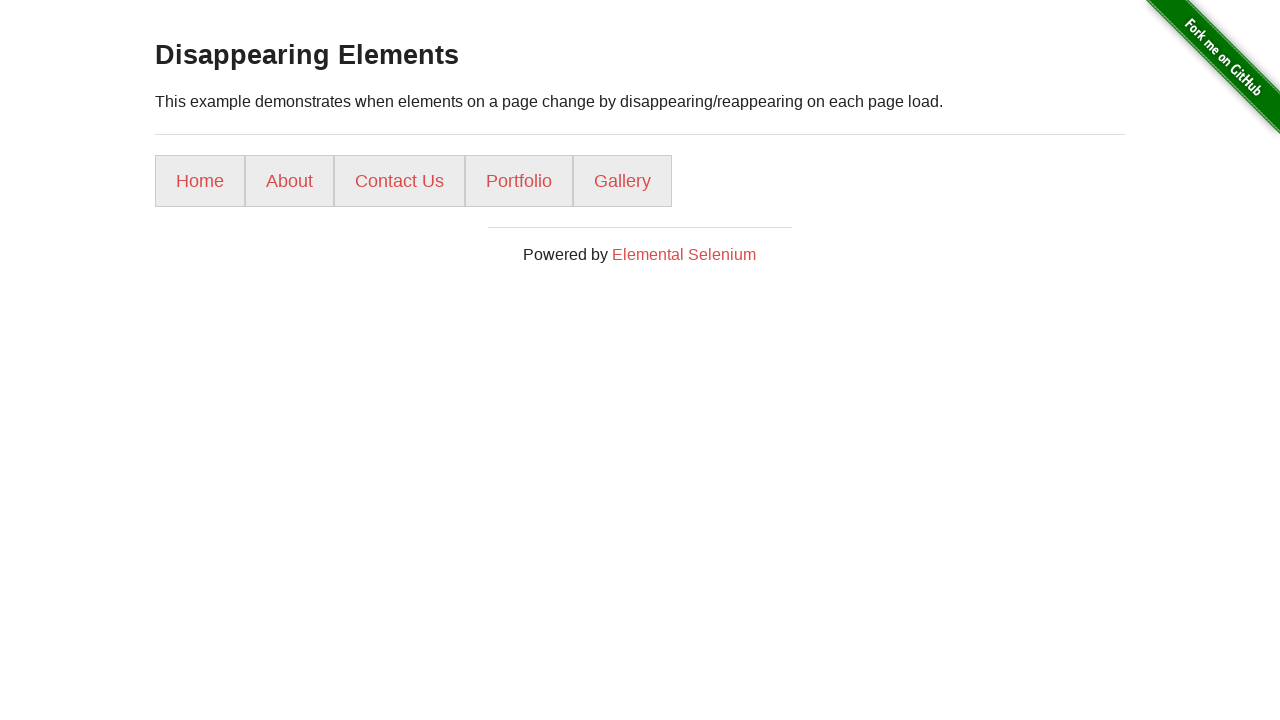

Verified Gallery menu button appeared
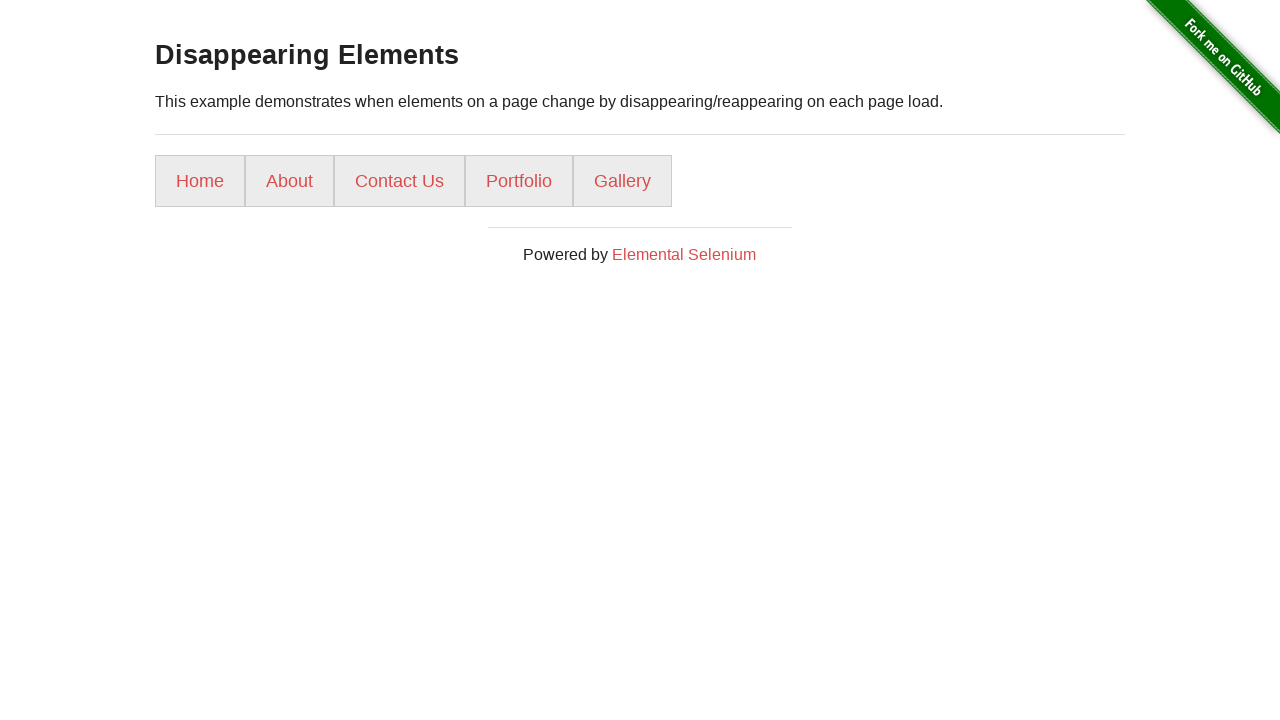

Retrieved total button count after Gallery appeared: 5
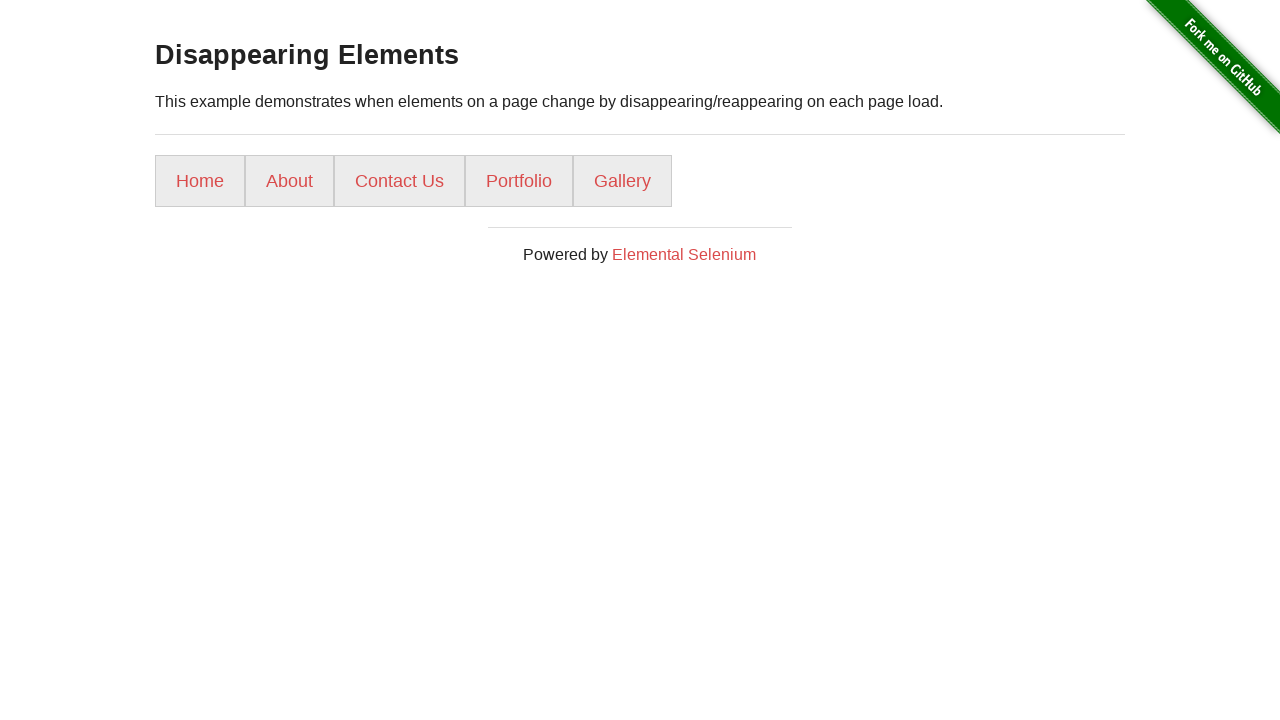

Verified total button count is 5
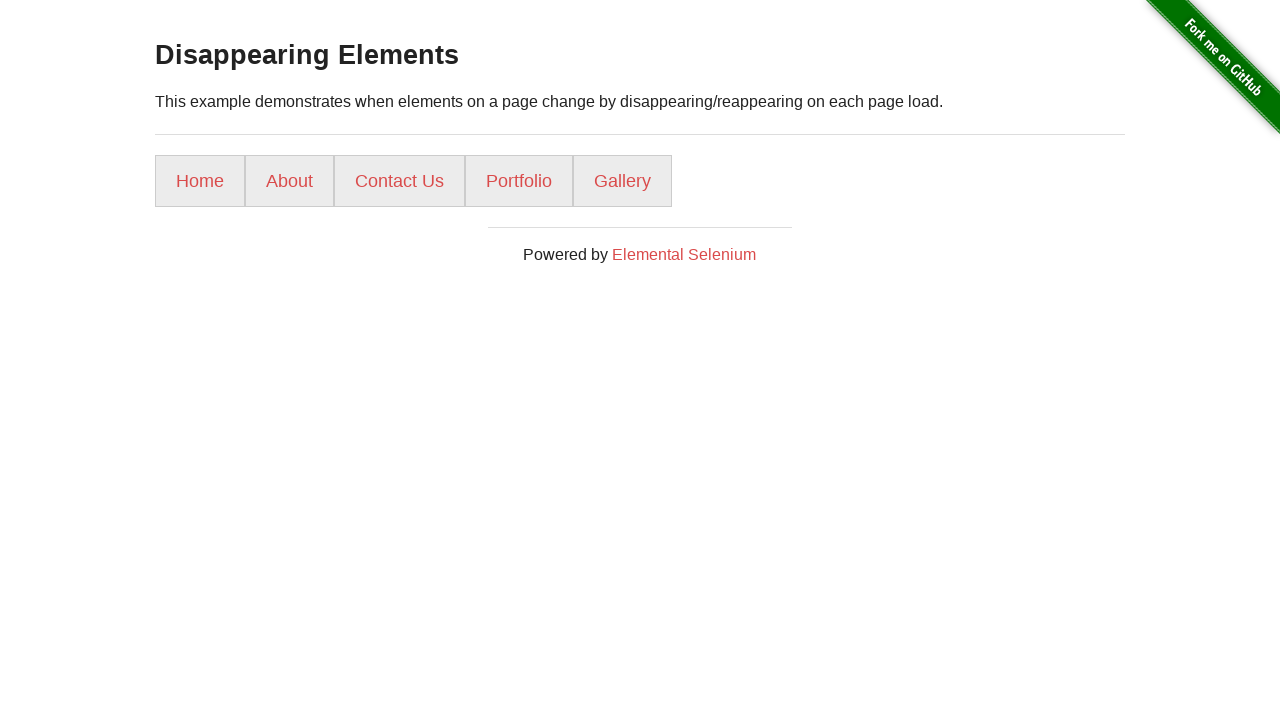

Reloaded page to find Gallery disappearance (attempt 1)
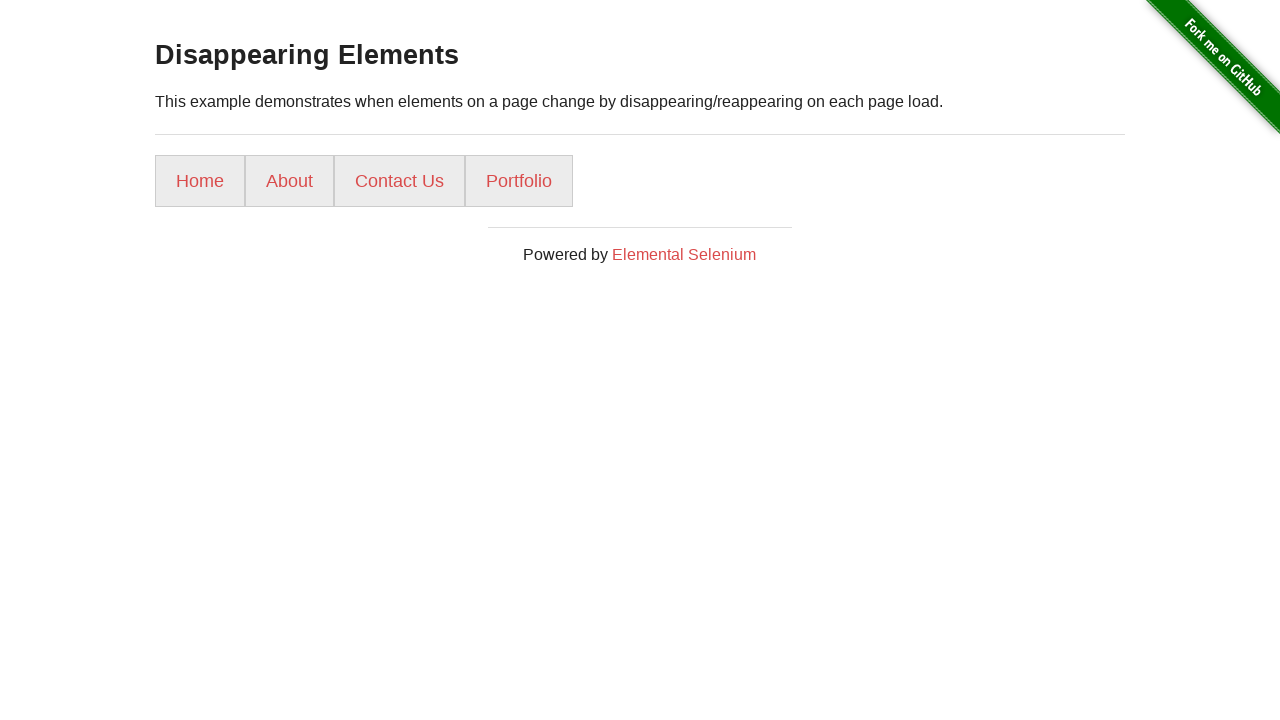

Waited for menu buttons to load after reload
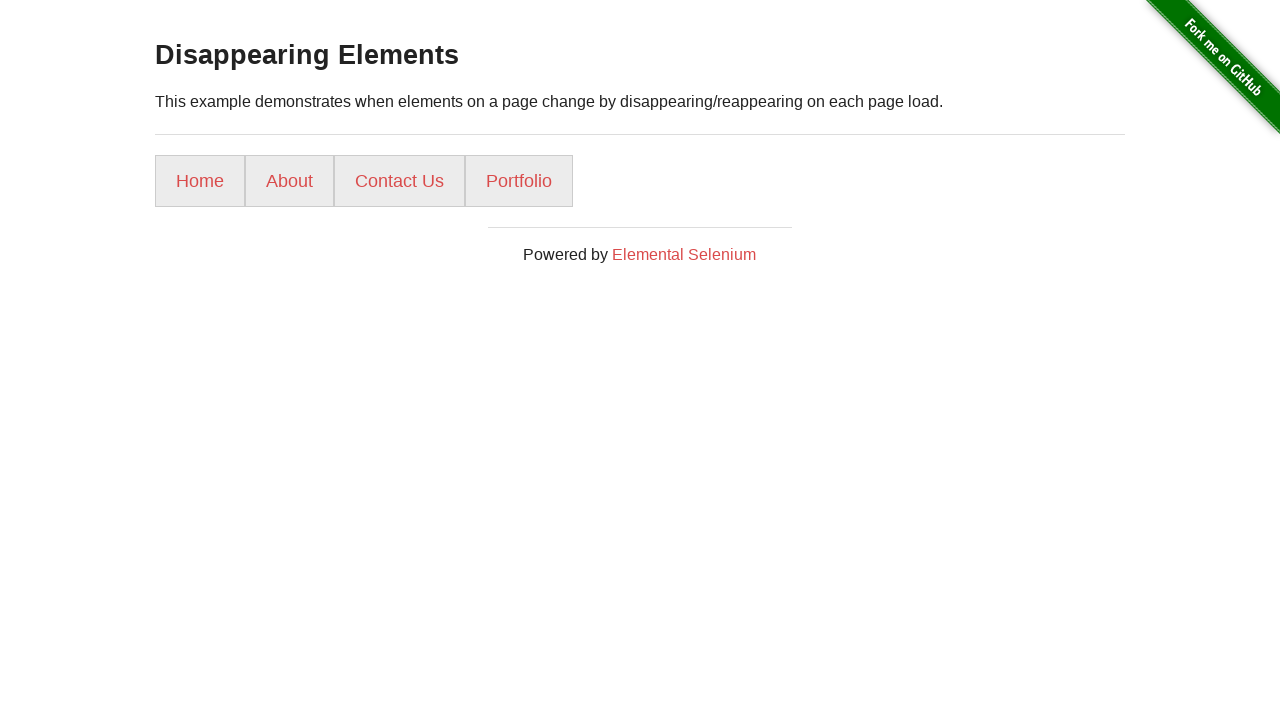

Verified Gallery menu button disappeared
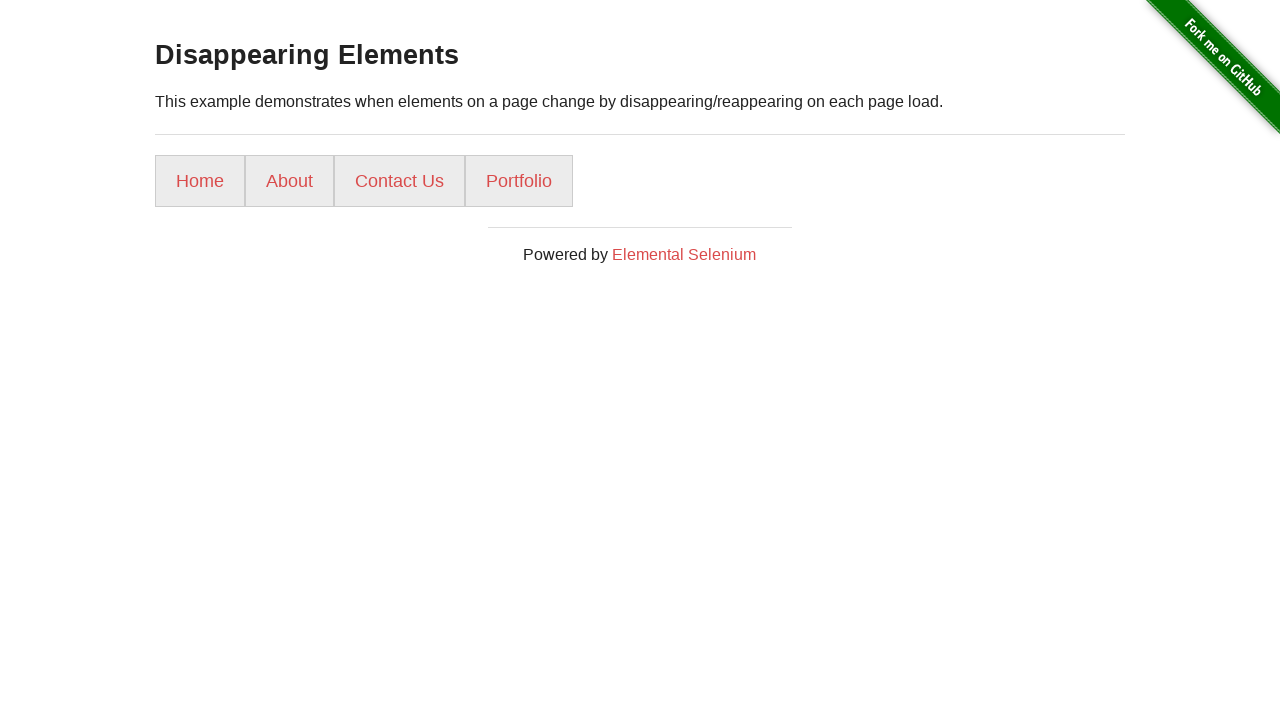

Retrieved final button count after Gallery disappeared: 4
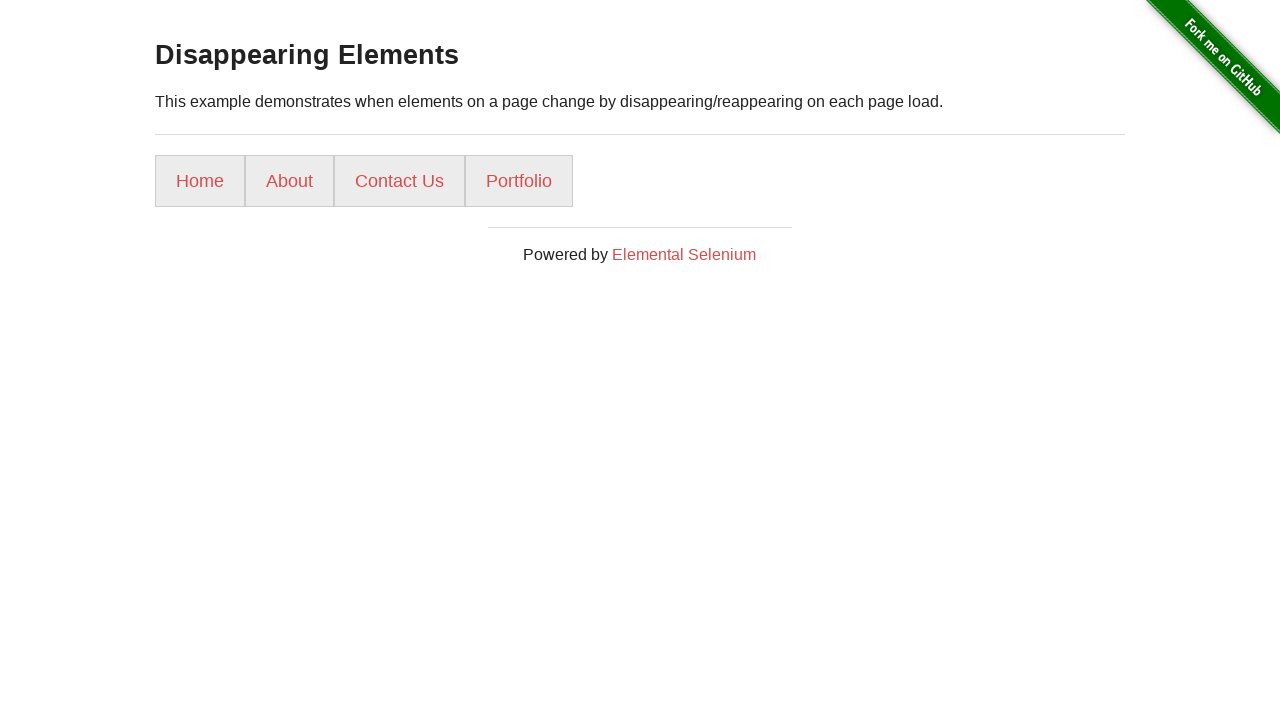

Verified final button count is less than 5
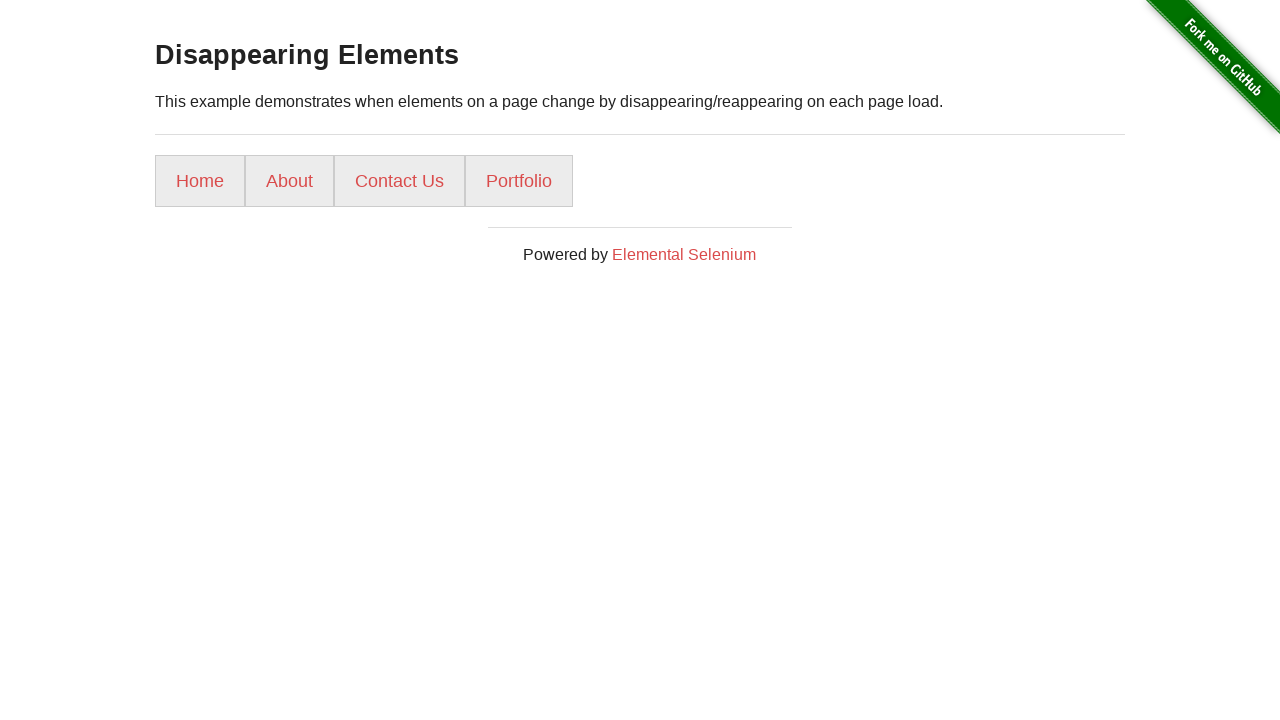

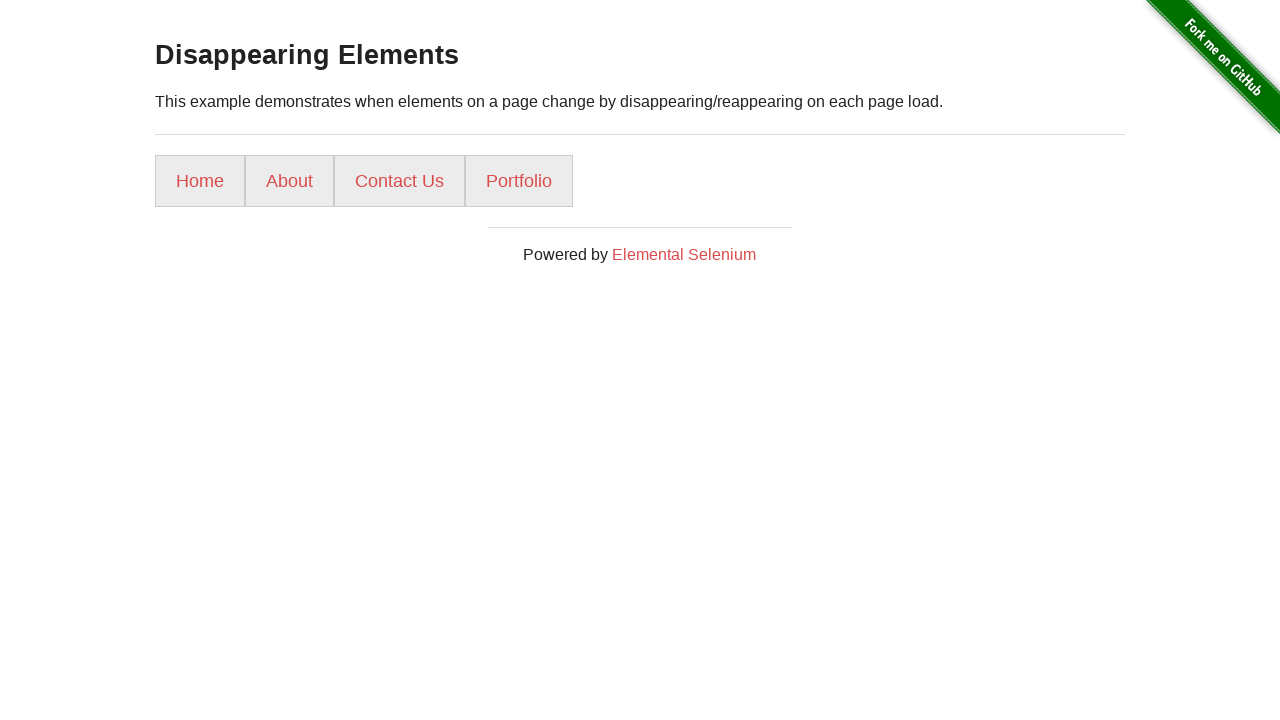